Tests the add/remove elements functionality by clicking the Add Element button and verifying the Delete button appears with correct text

Starting URL: https://the-internet.herokuapp.com/add_remove_elements/

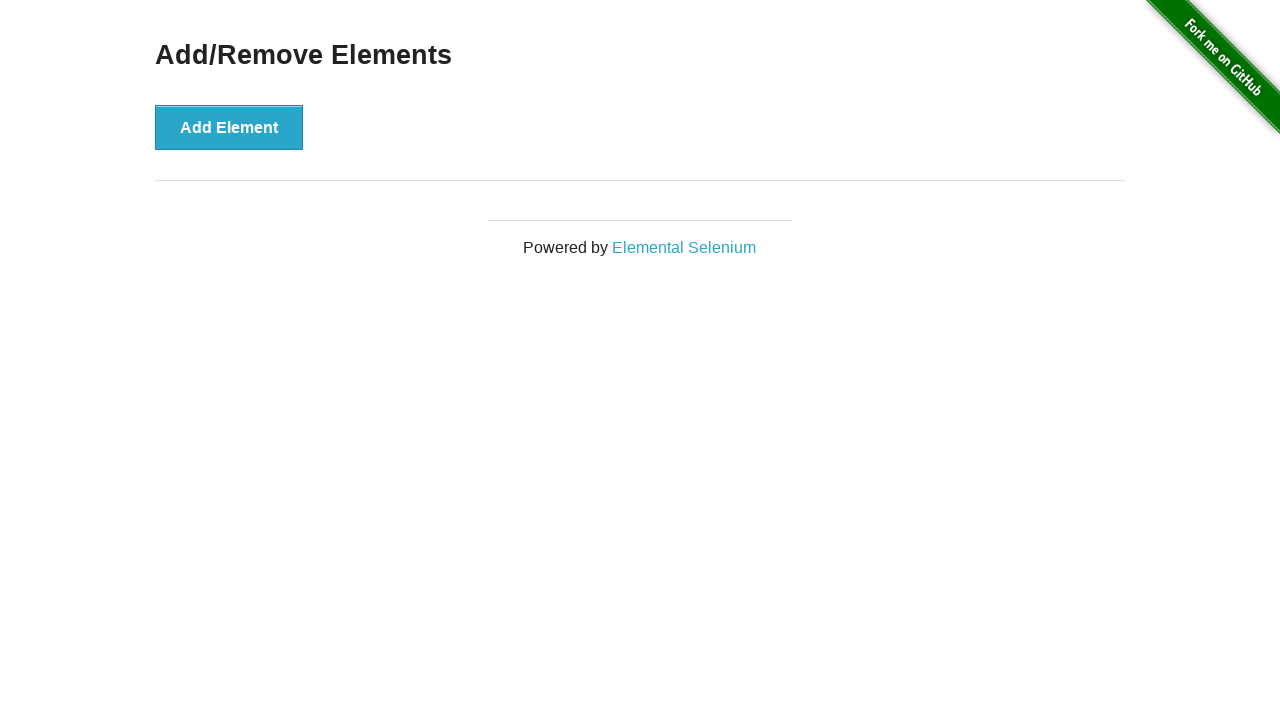

Clicked the Add Element button at (229, 127) on button[onclick='addElement()']
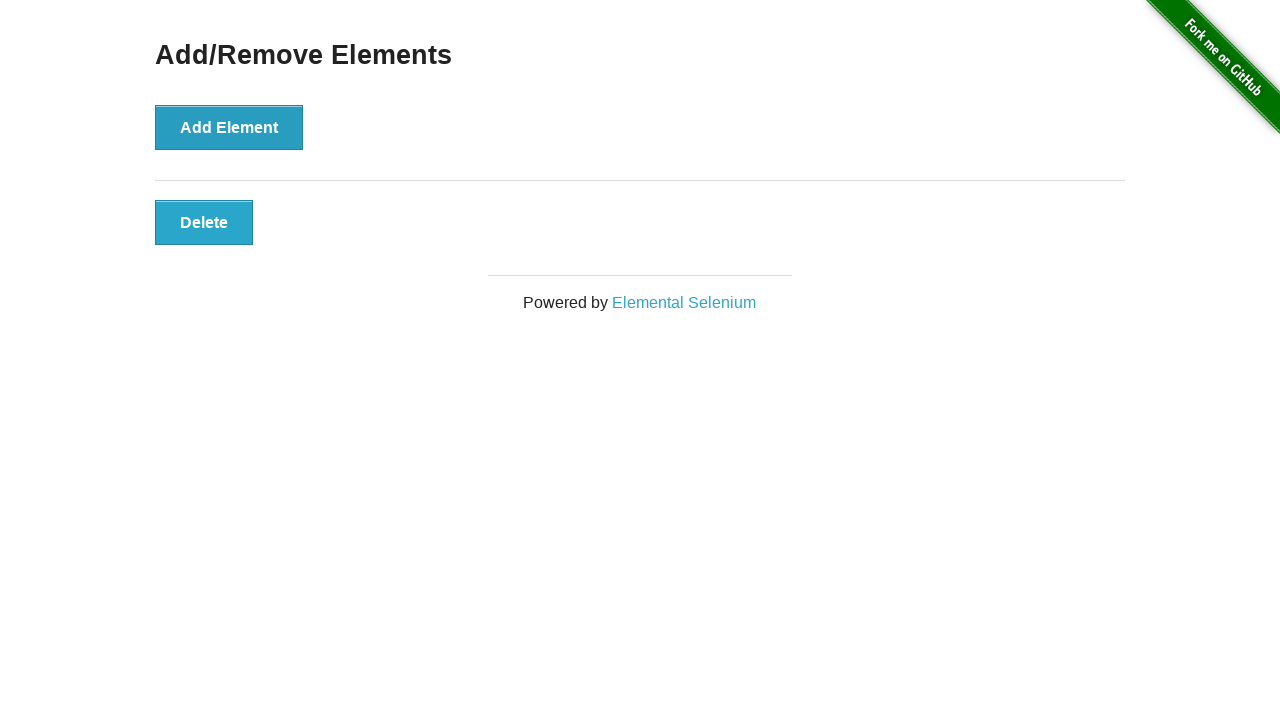

Delete button appeared after adding element
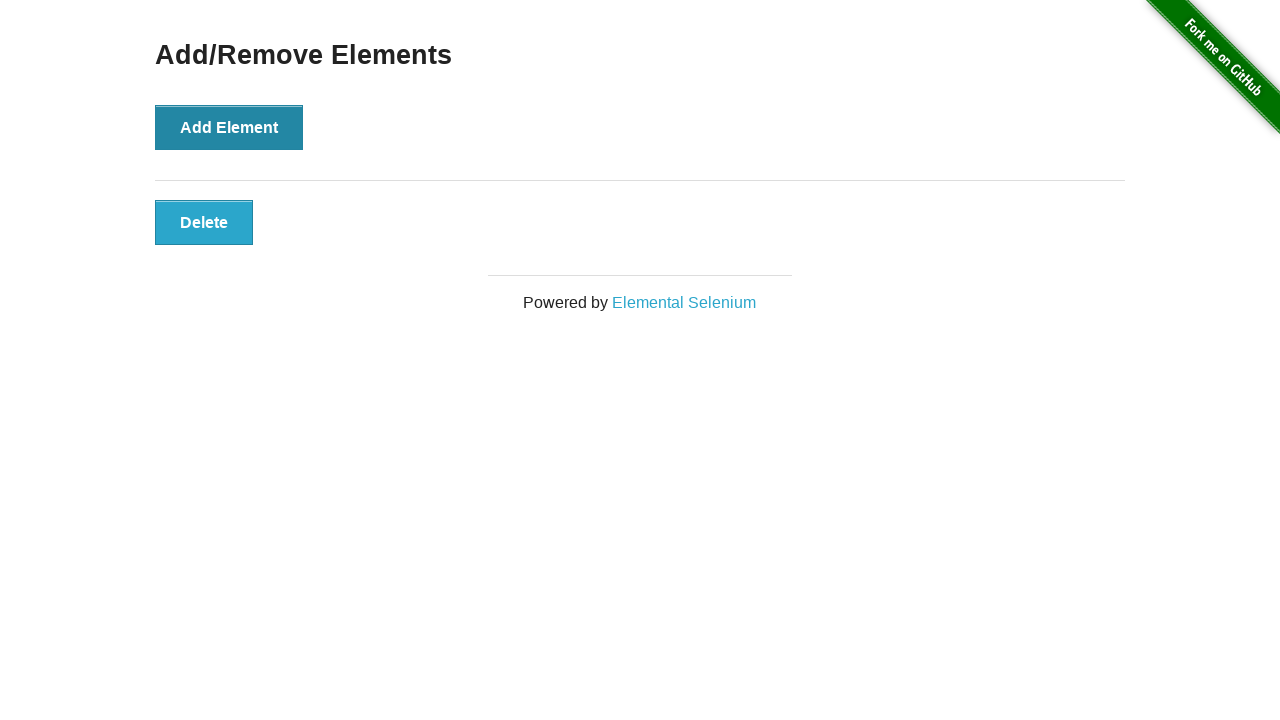

Verified Delete button is visible
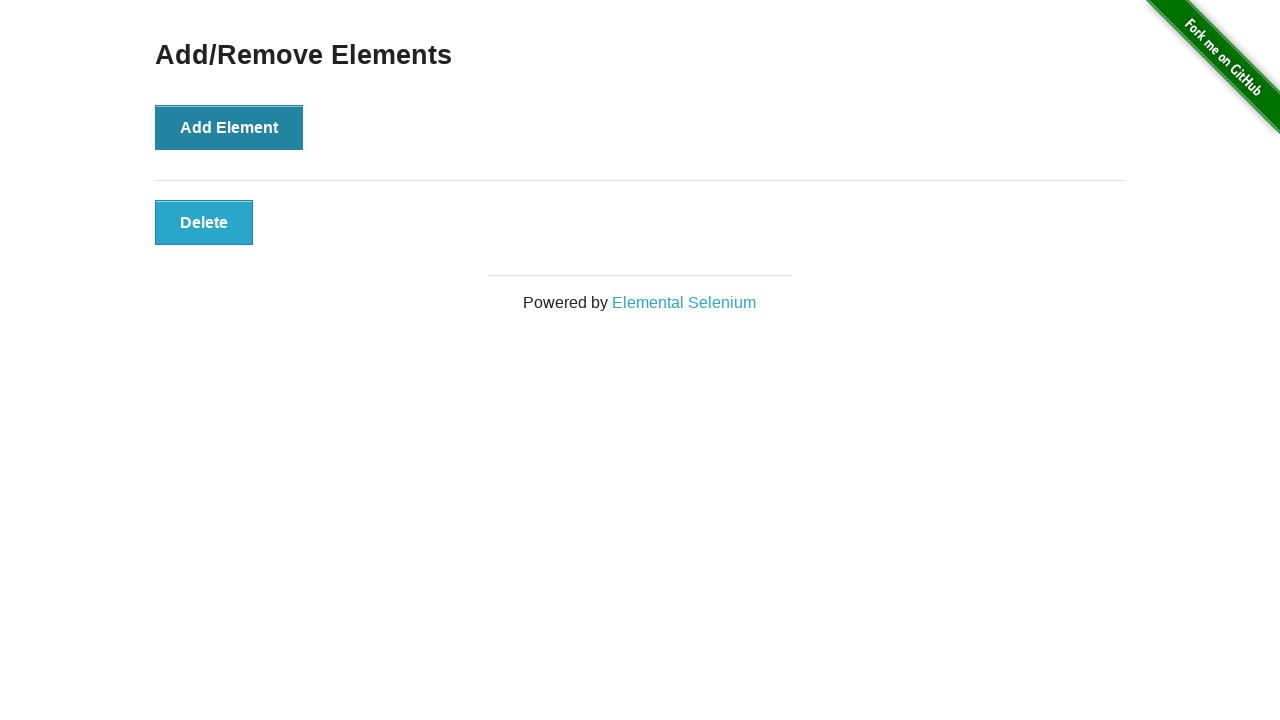

Verified Delete button has correct text content
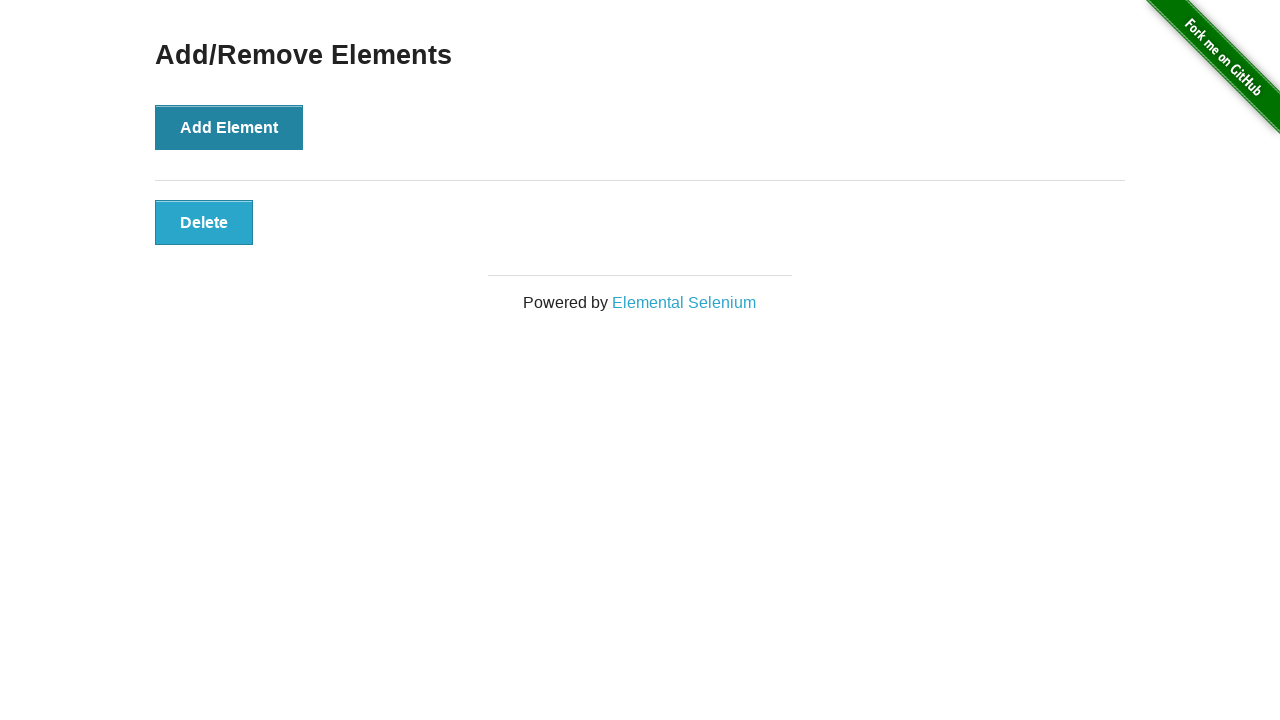

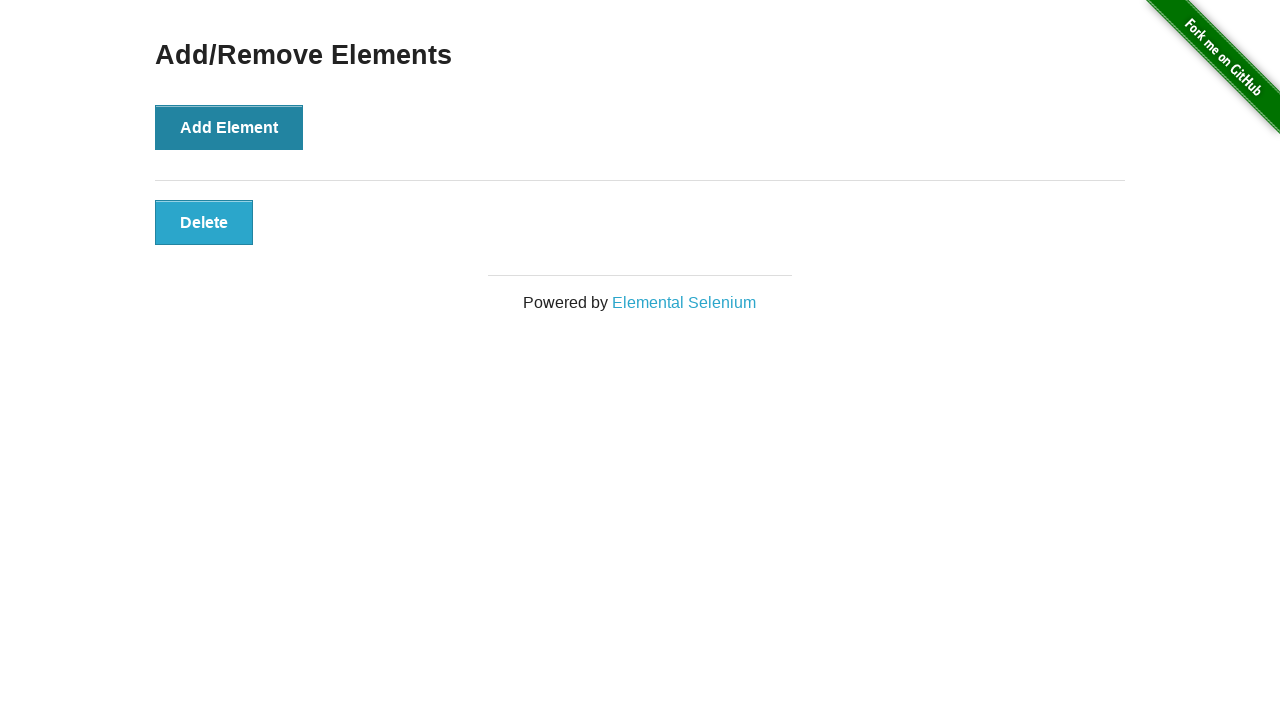